Tests multiple window handling by clicking a link to open a new browser window, switching to the child window to read its heading, then switching back to the parent window to read its heading.

Starting URL: http://the-internet.herokuapp.com/

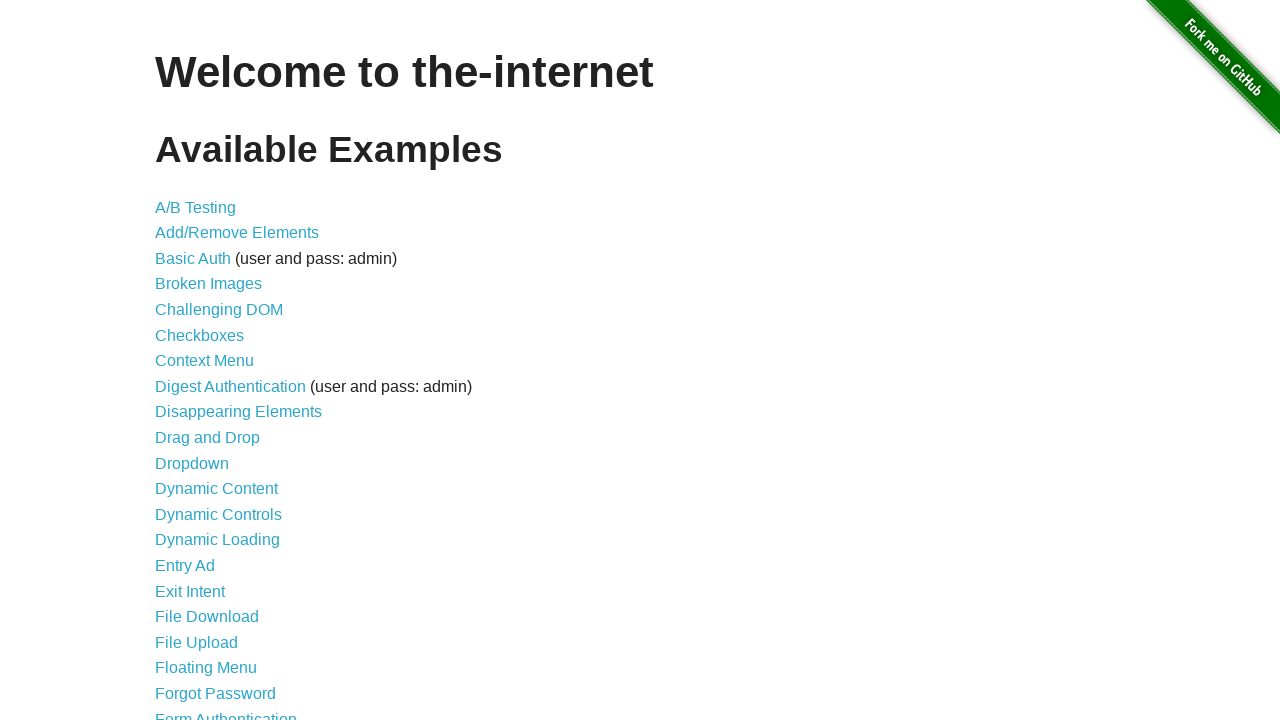

Clicked on 'Multiple Windows' link to navigate to windows test page at (218, 369) on a[href='/windows']
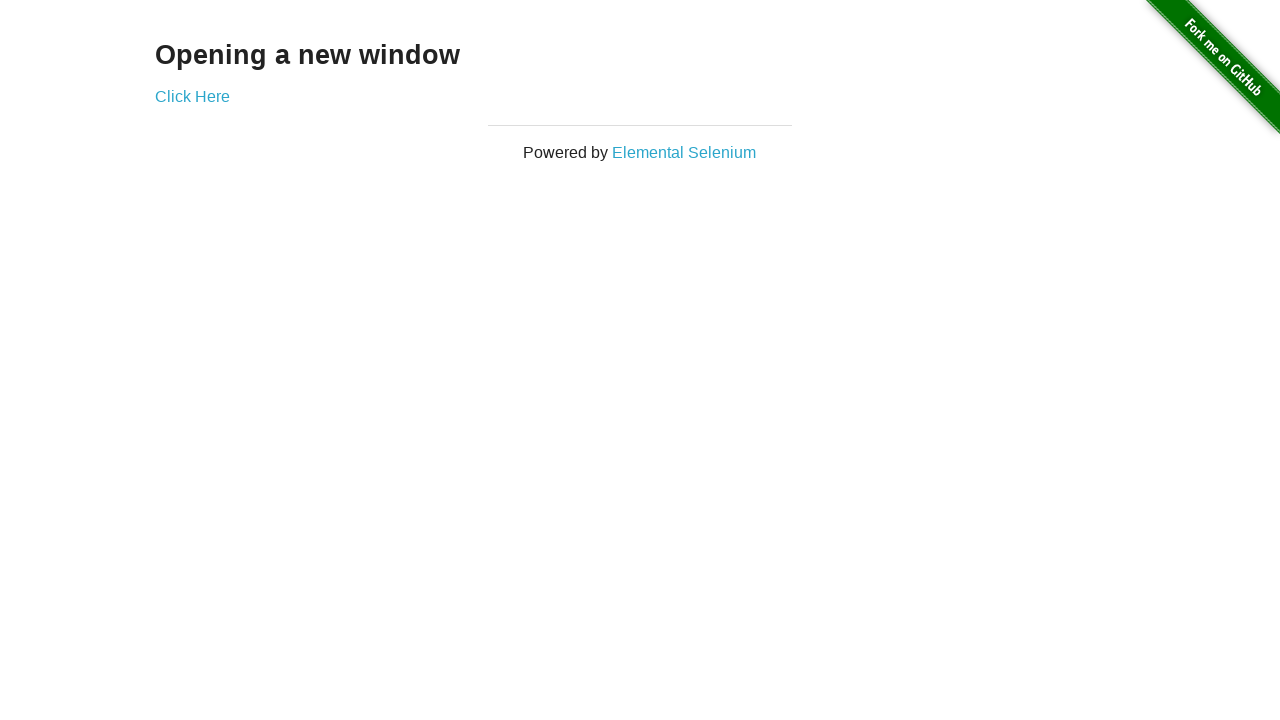

Clicked 'Click Here' link to open new browser window at (192, 96) on a[href='/windows/new']
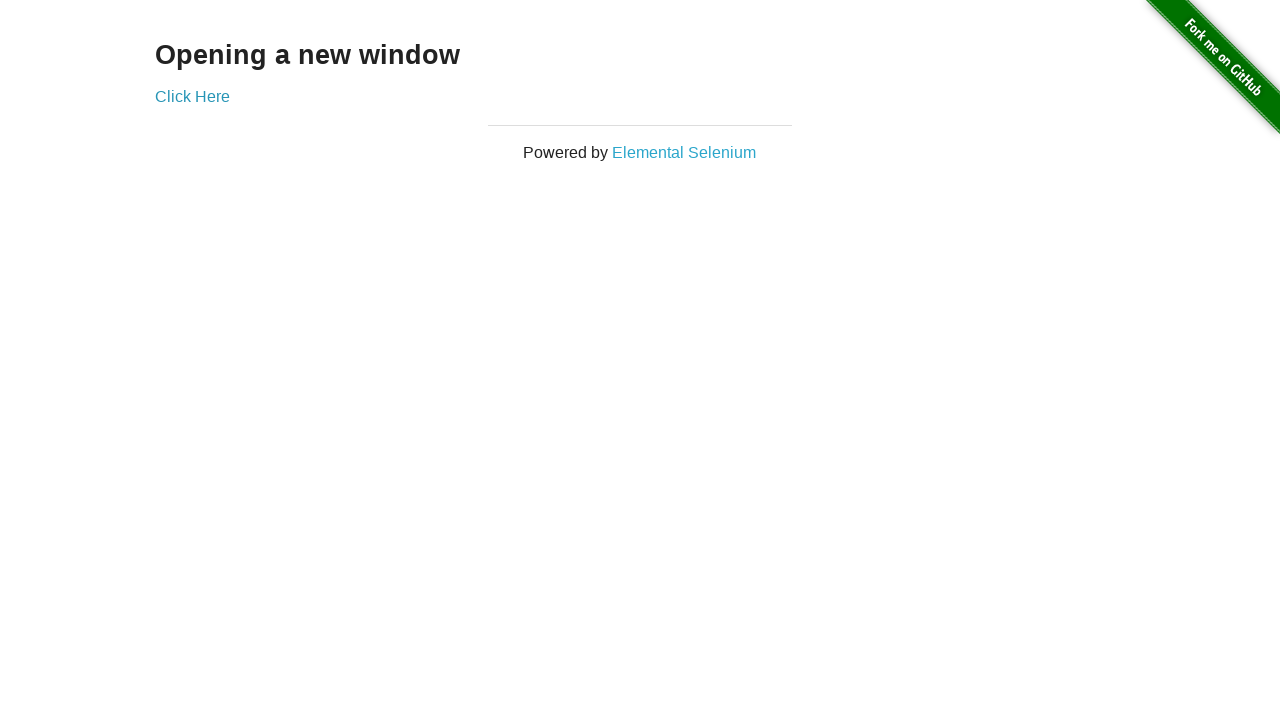

Captured new child window page object
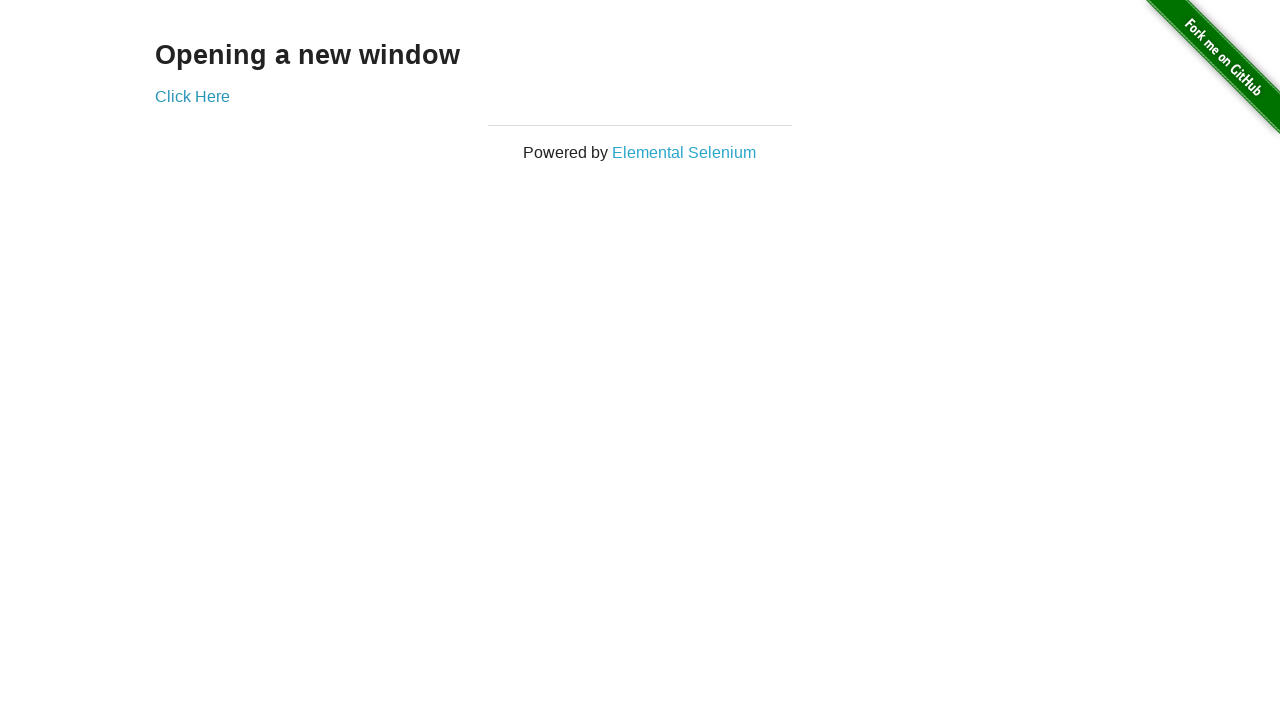

Waited for heading selector to load in child window
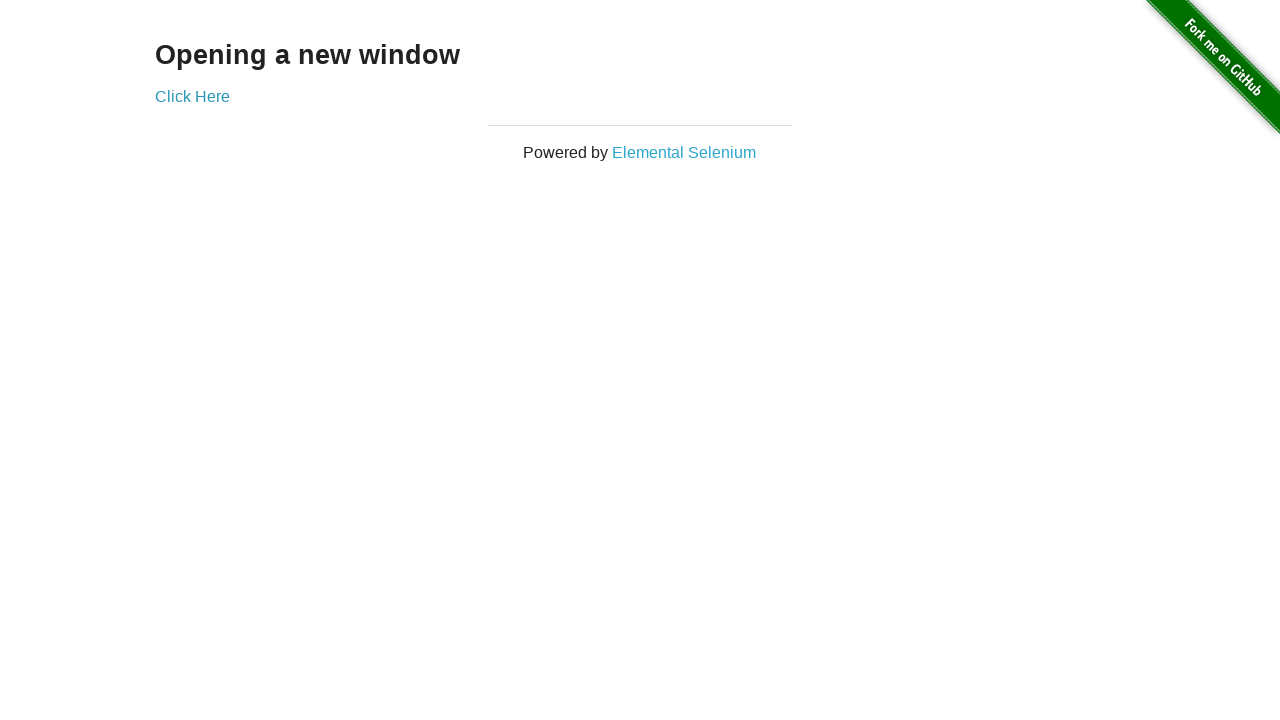

Read heading from child window: 'New Window'
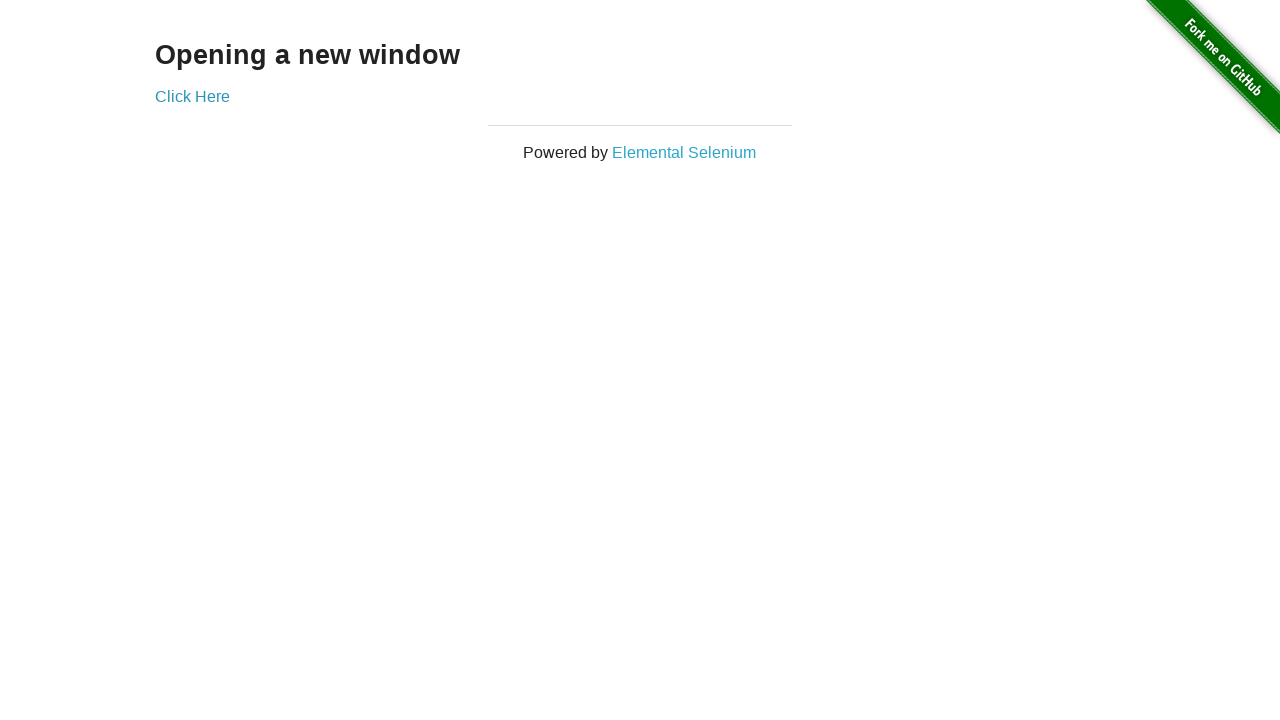

Switched focus back to parent window
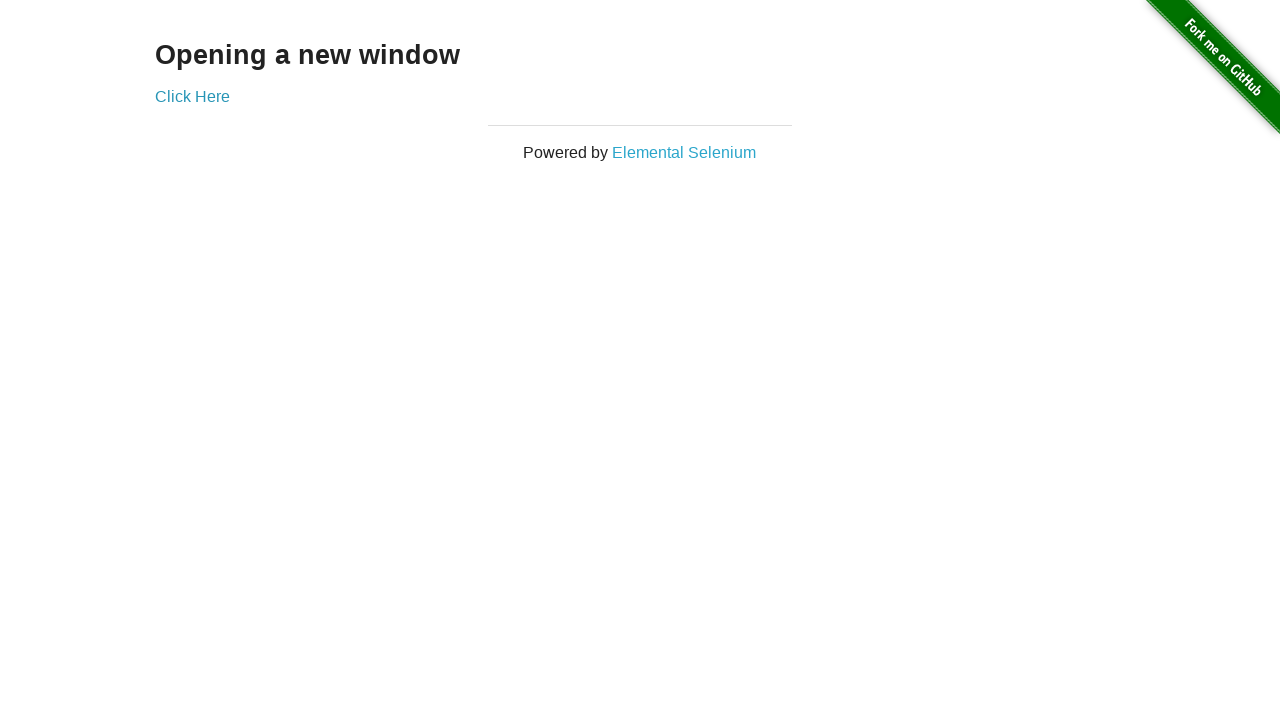

Read heading from parent window: 'Opening a new window'
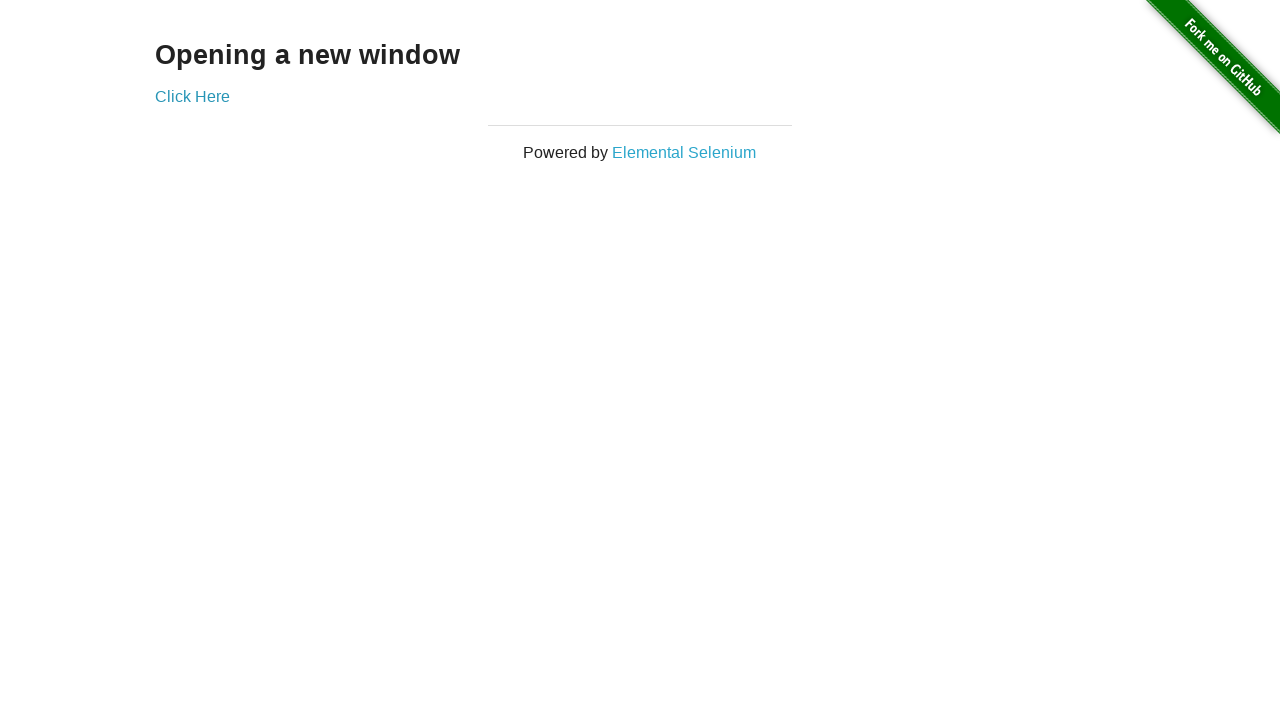

Closed child window
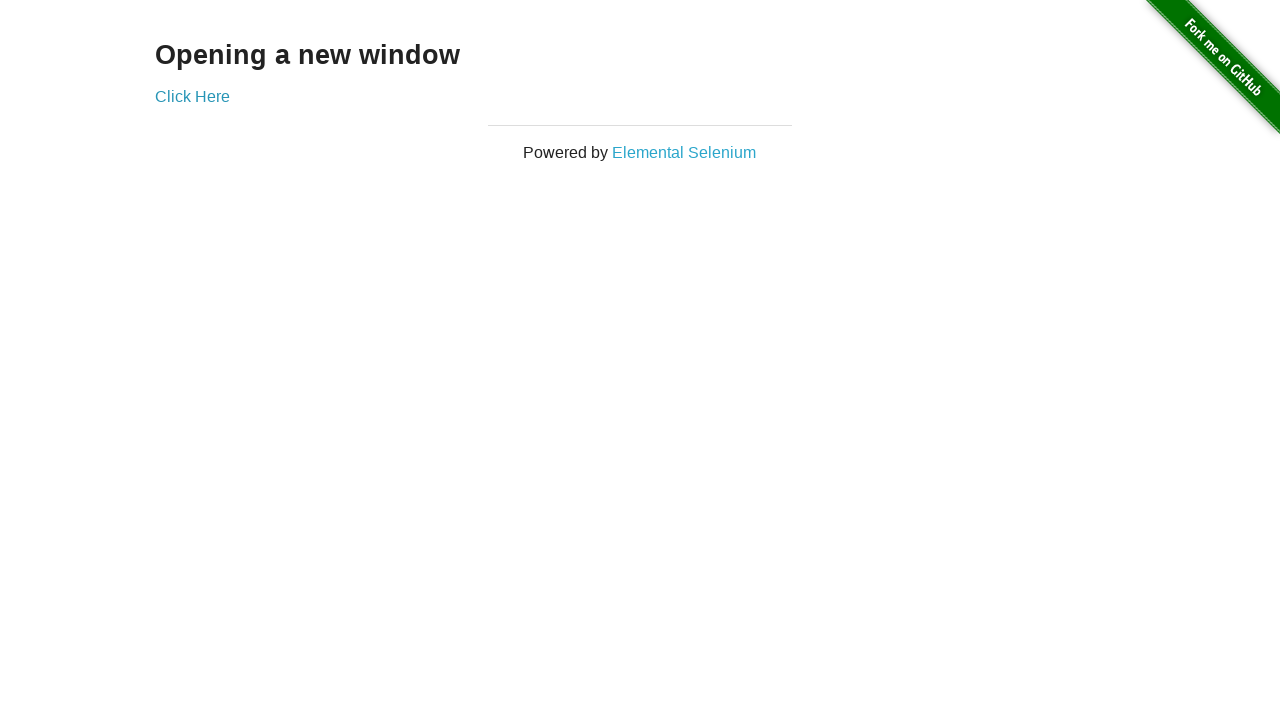

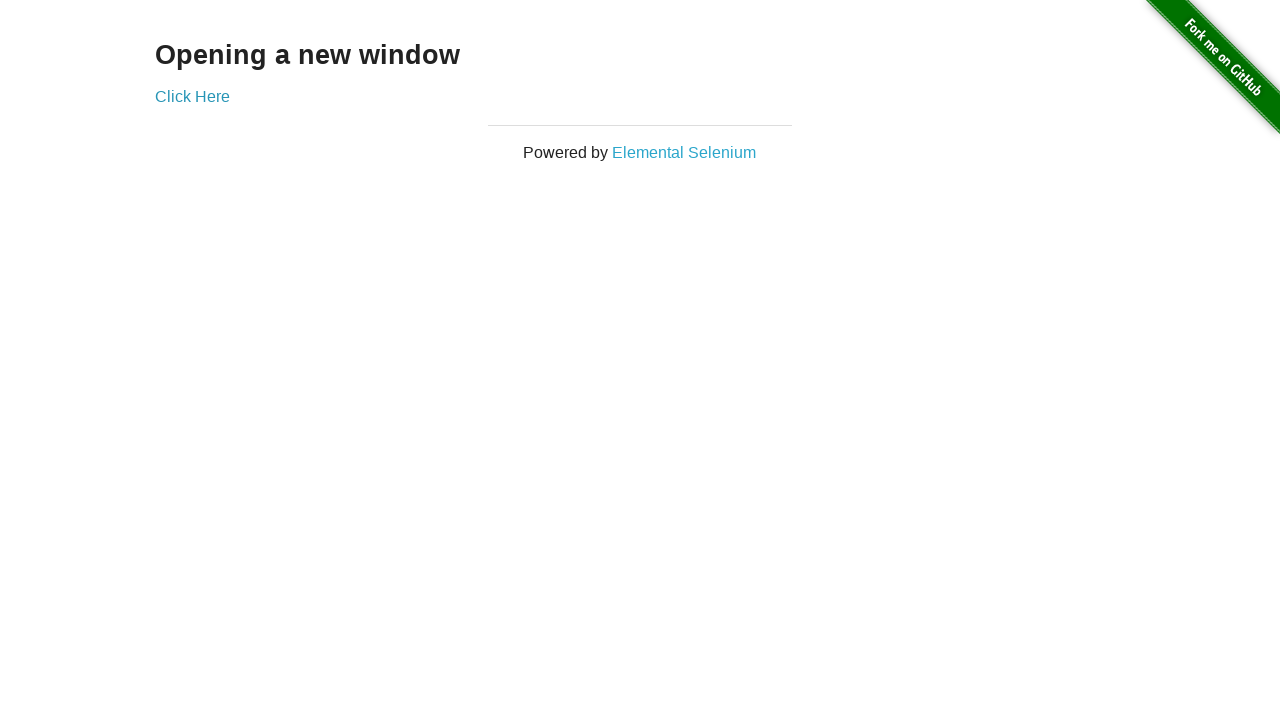